Navigates to a football/soccer corners statistics website to view detailed corner kick data

Starting URL: https://www.adamchoi.co.uk/corners/detailed

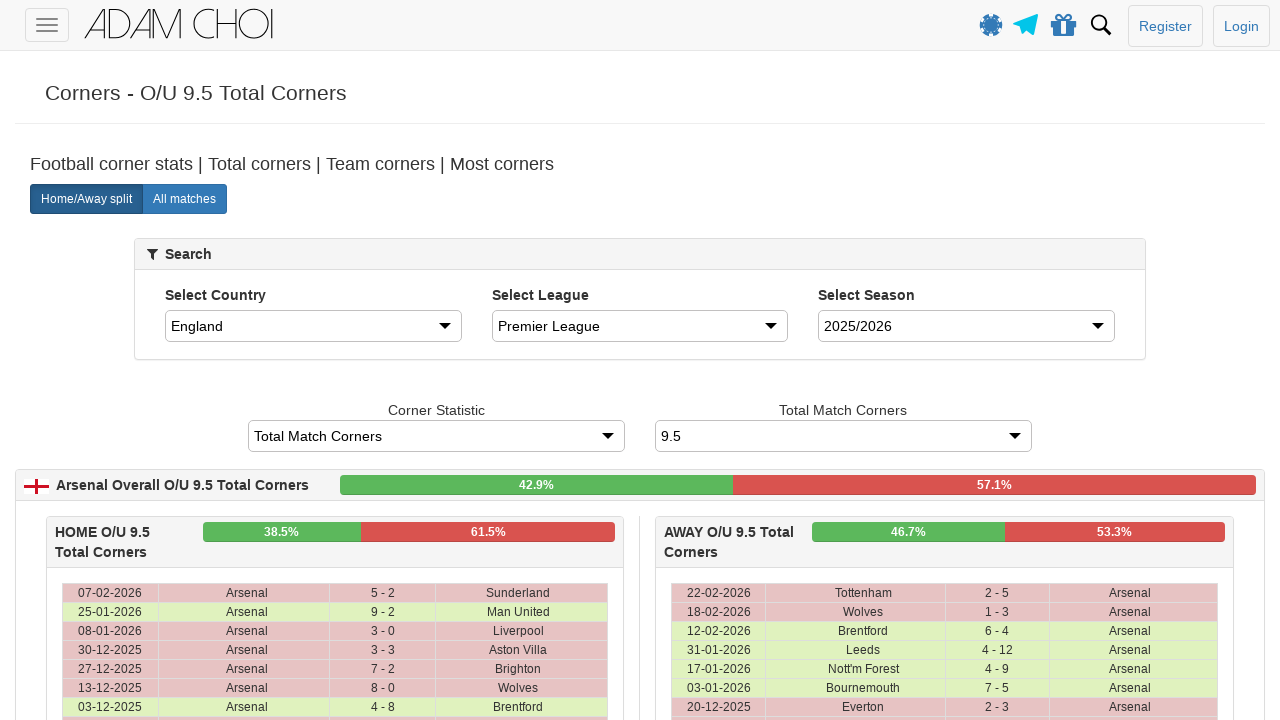

Waited for page DOM content to load on corners statistics website
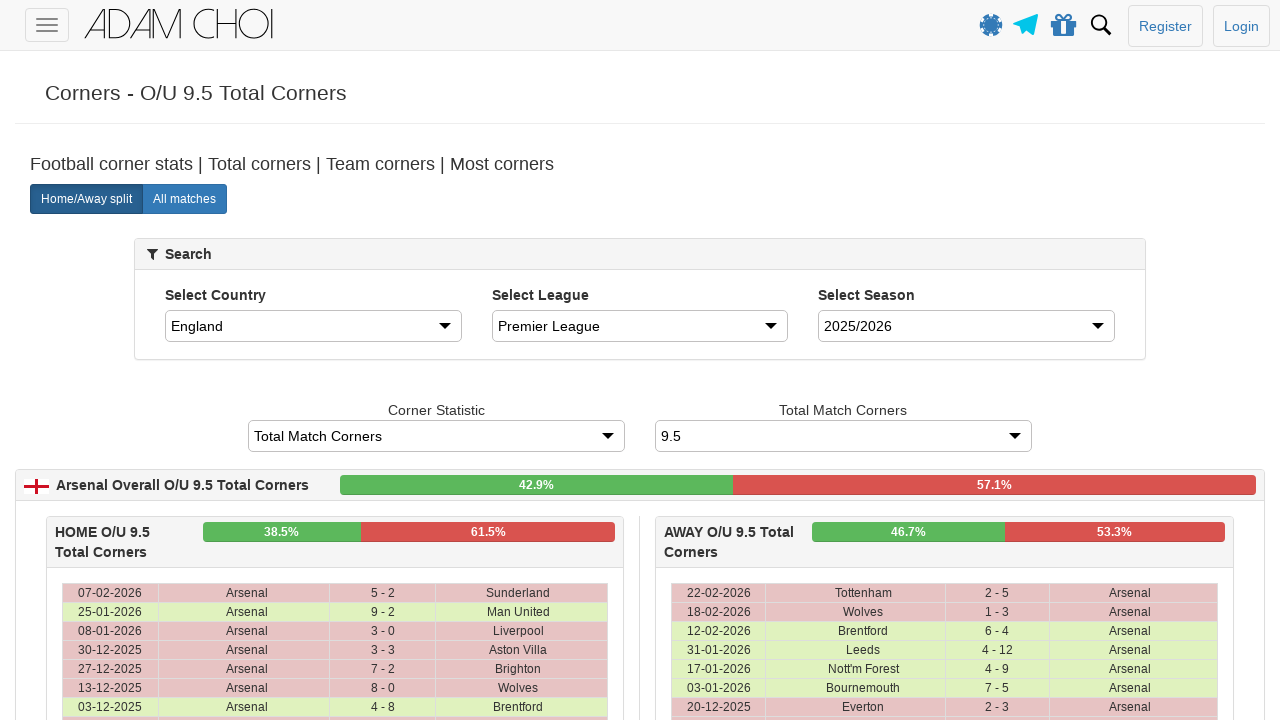

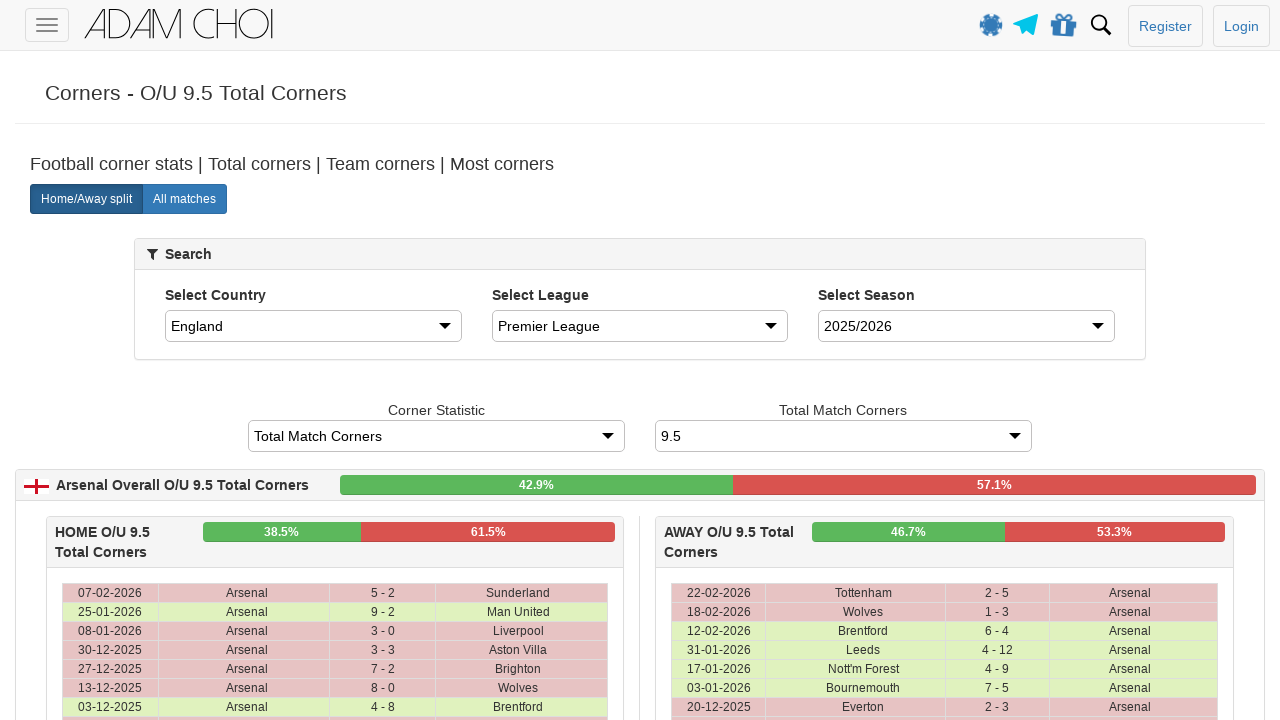